Tests a registration form by filling in first name, last name, and email fields, then submitting the form and verifying successful registration message appears.

Starting URL: http://suninjuly.github.io/registration1.html

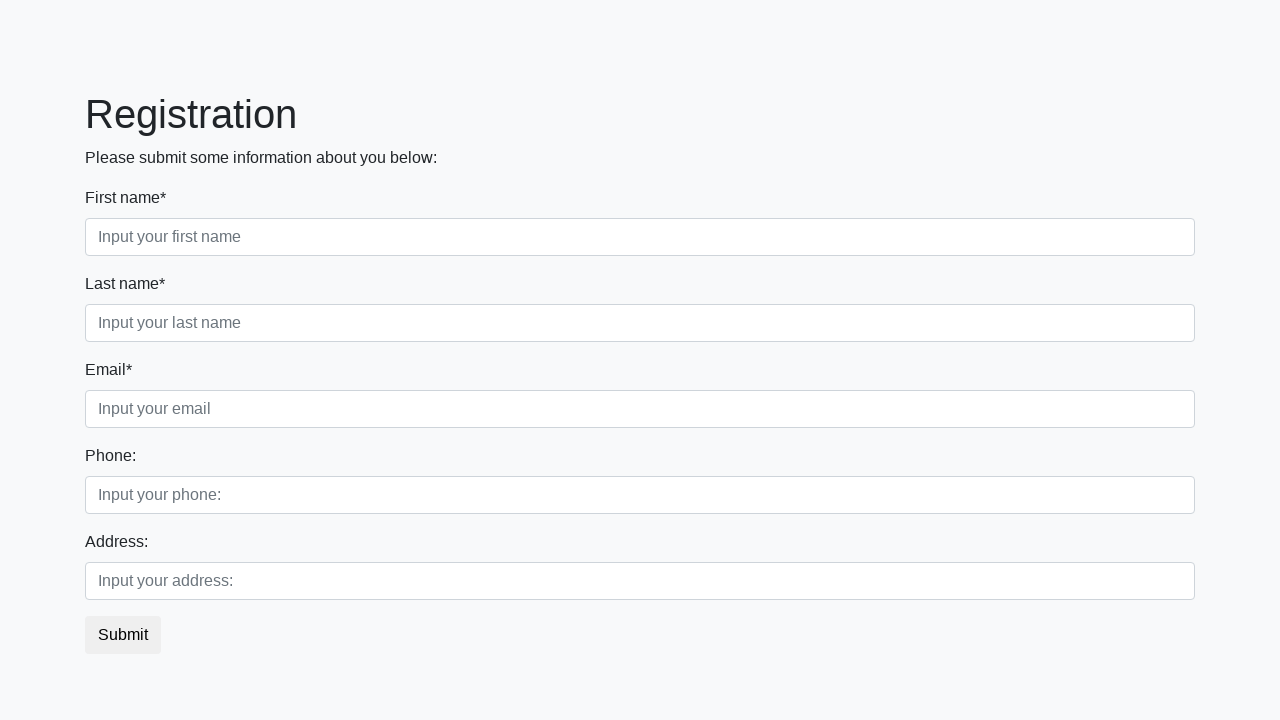

Filled first name field with 'John' on [placeholder="Input your first name"]
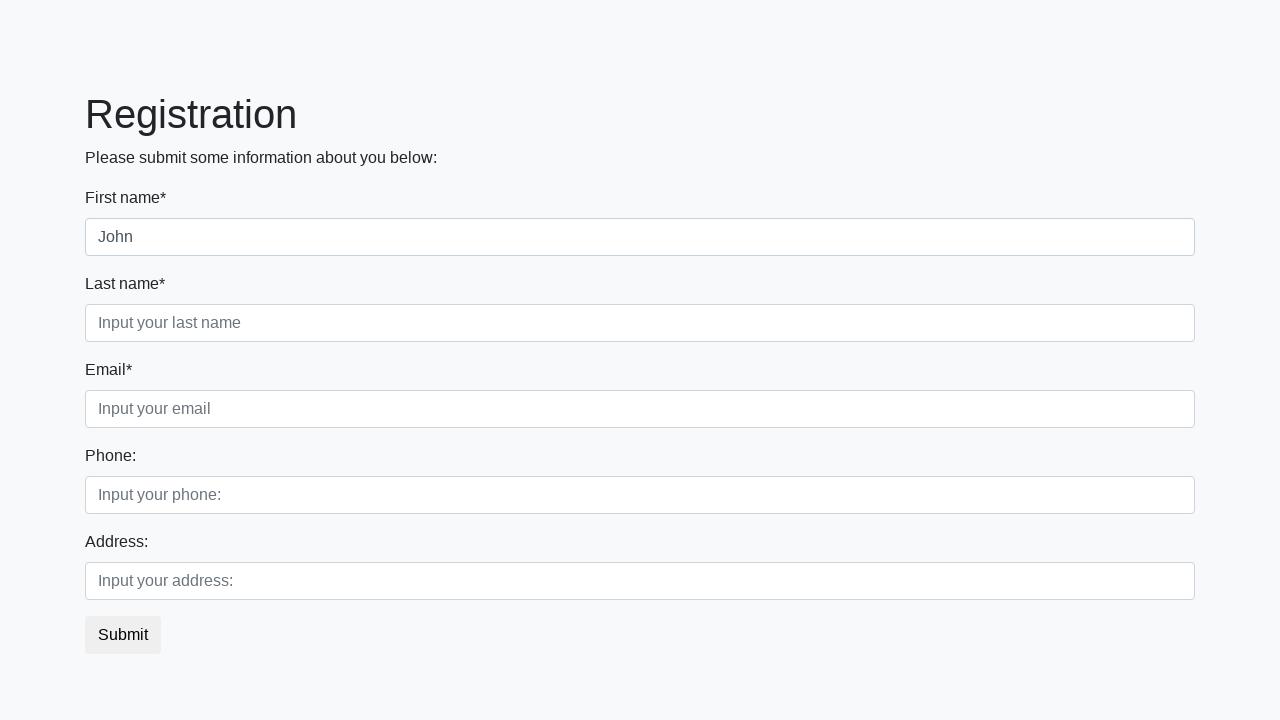

Filled last name field with 'Smith' on [placeholder="Input your last name"]
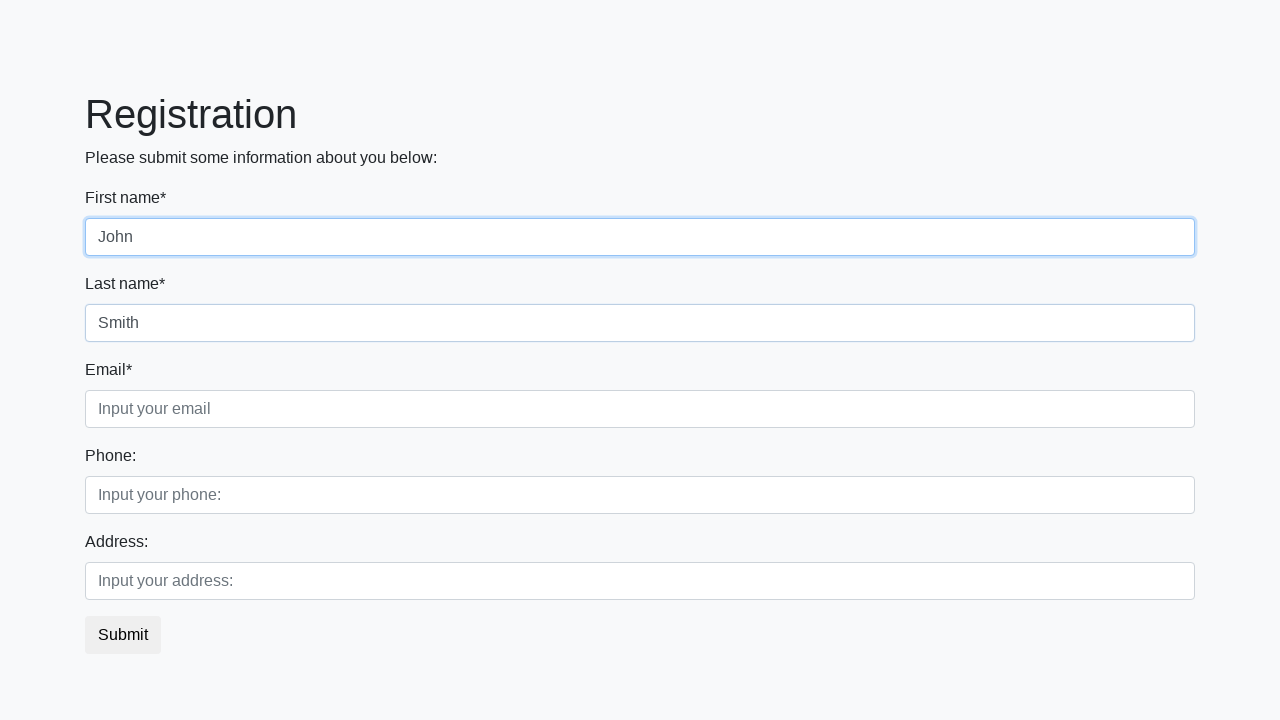

Filled email field with 'john.smith@example.com' on [placeholder="Input your email"]
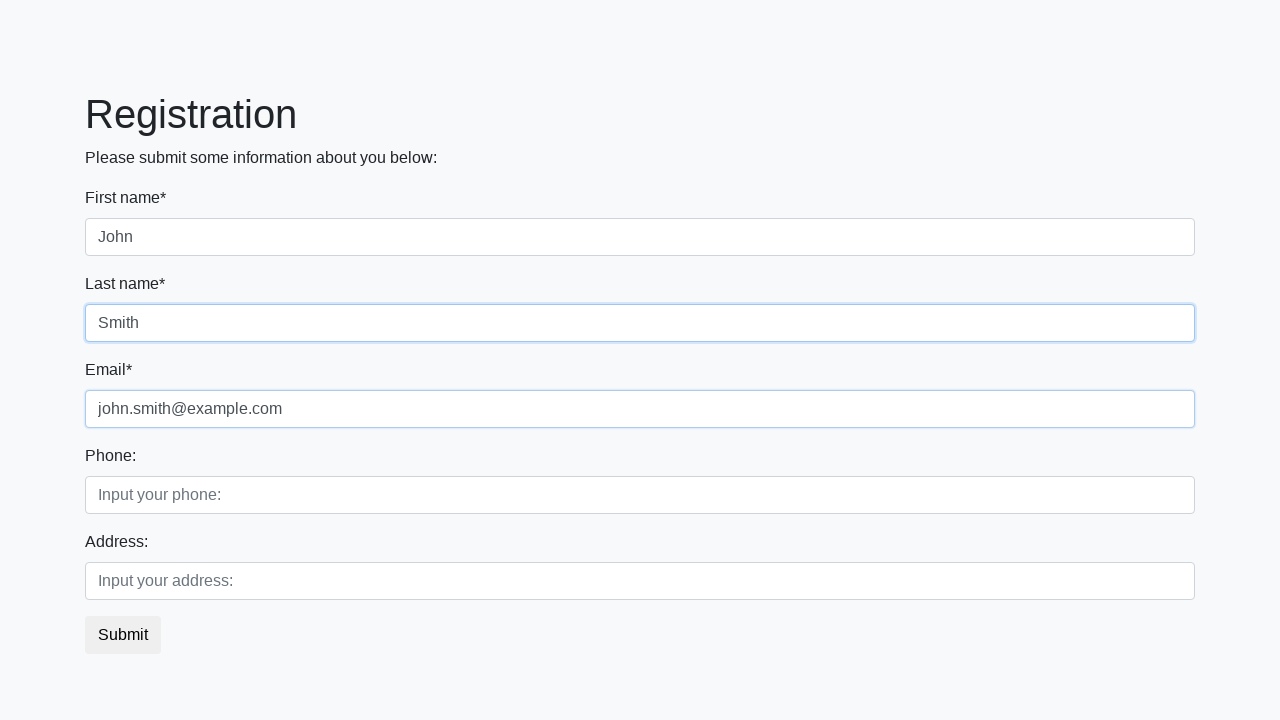

Clicked submit button to register at (123, 635) on button.btn
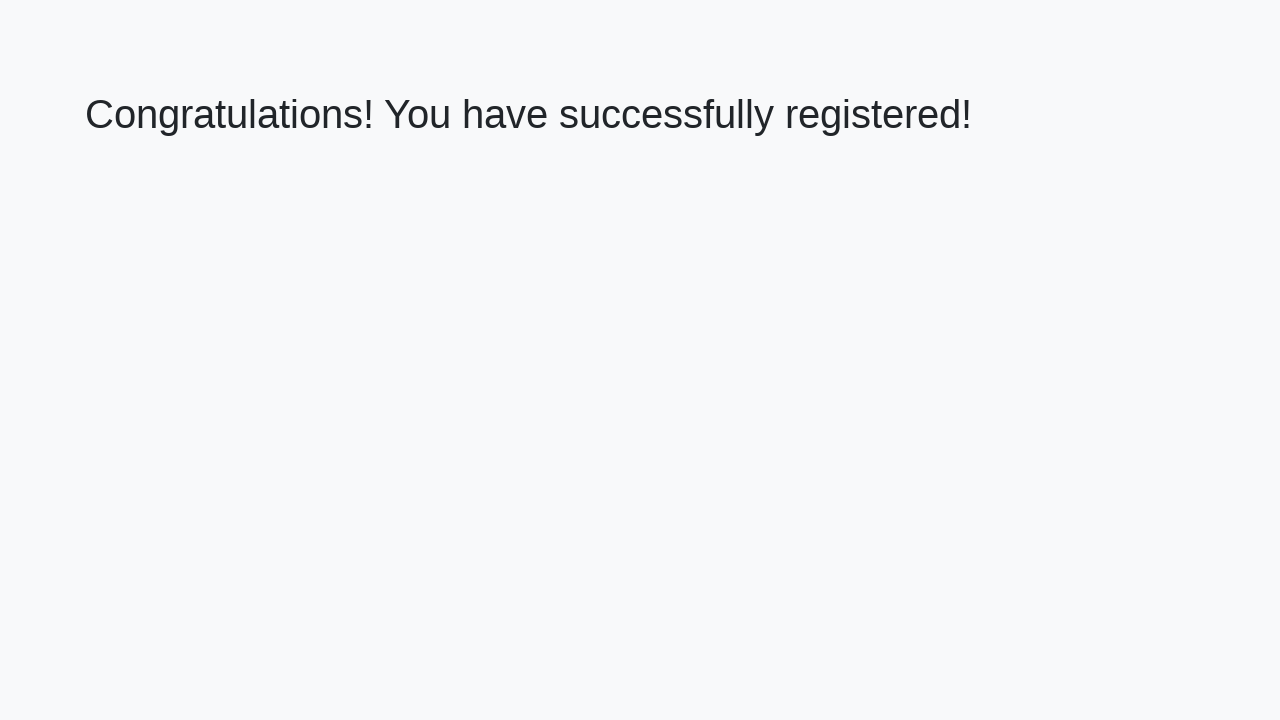

Success message heading loaded
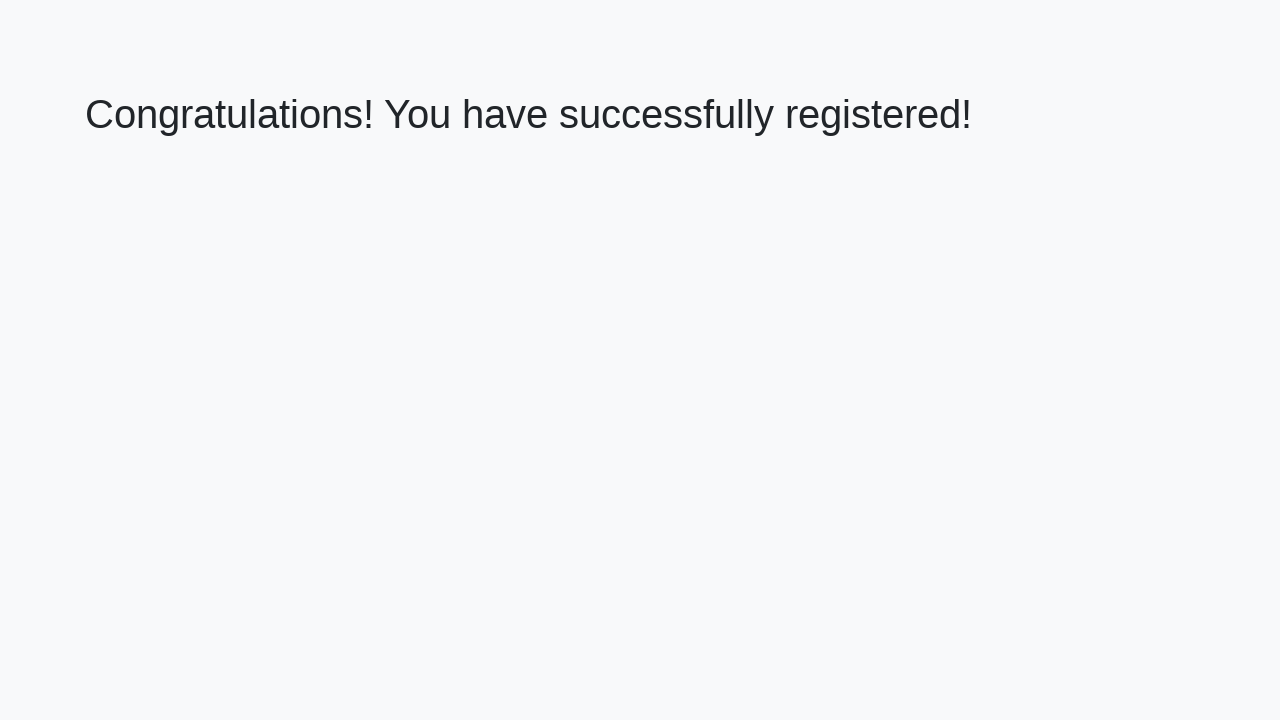

Retrieved success message text
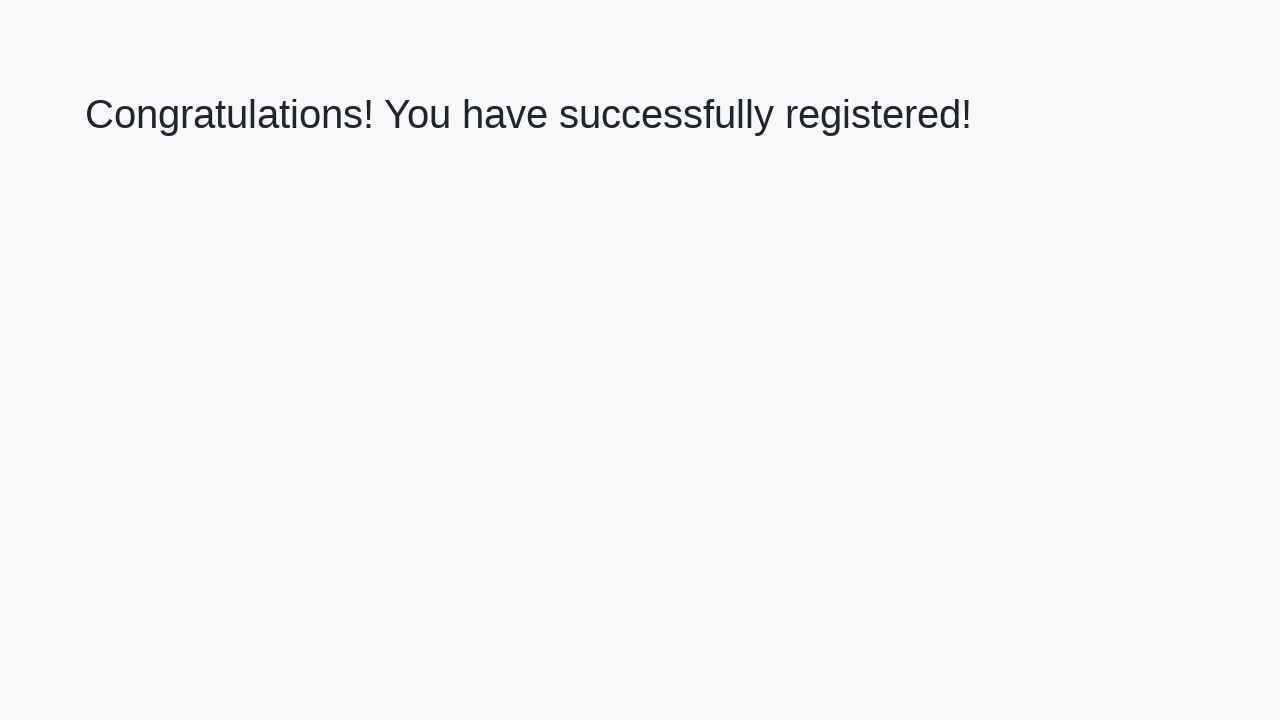

Verified successful registration message
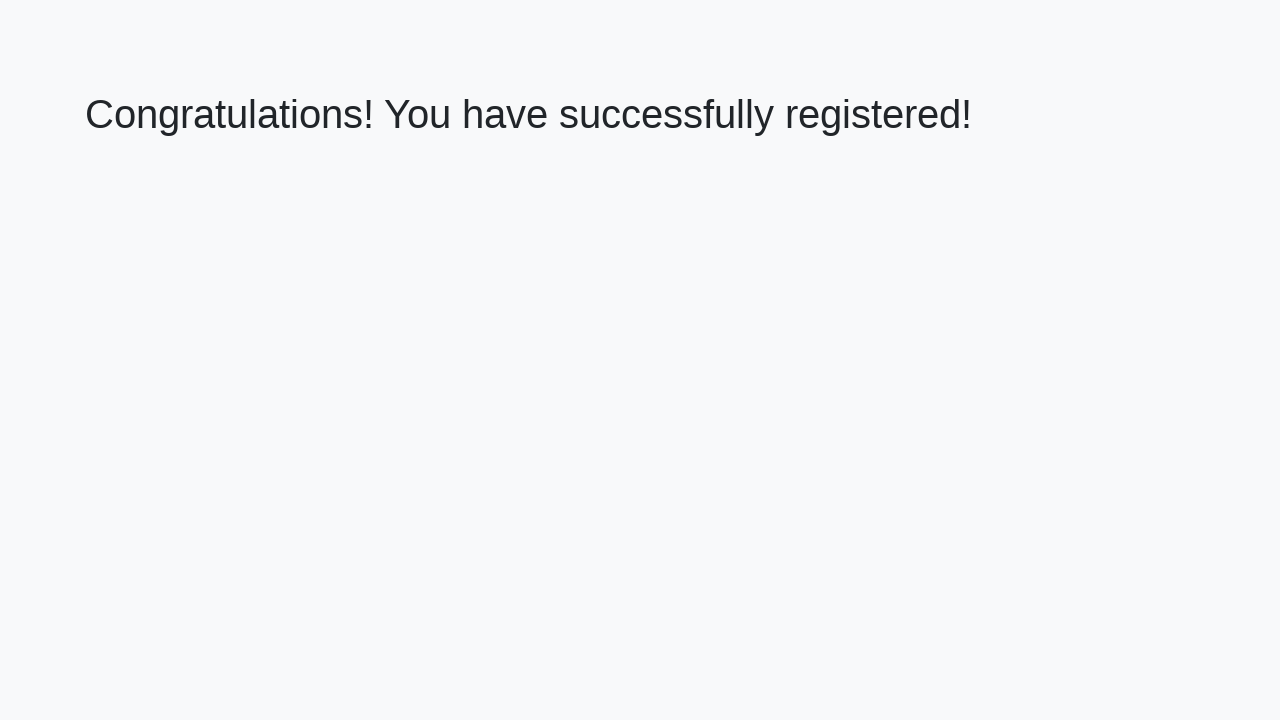

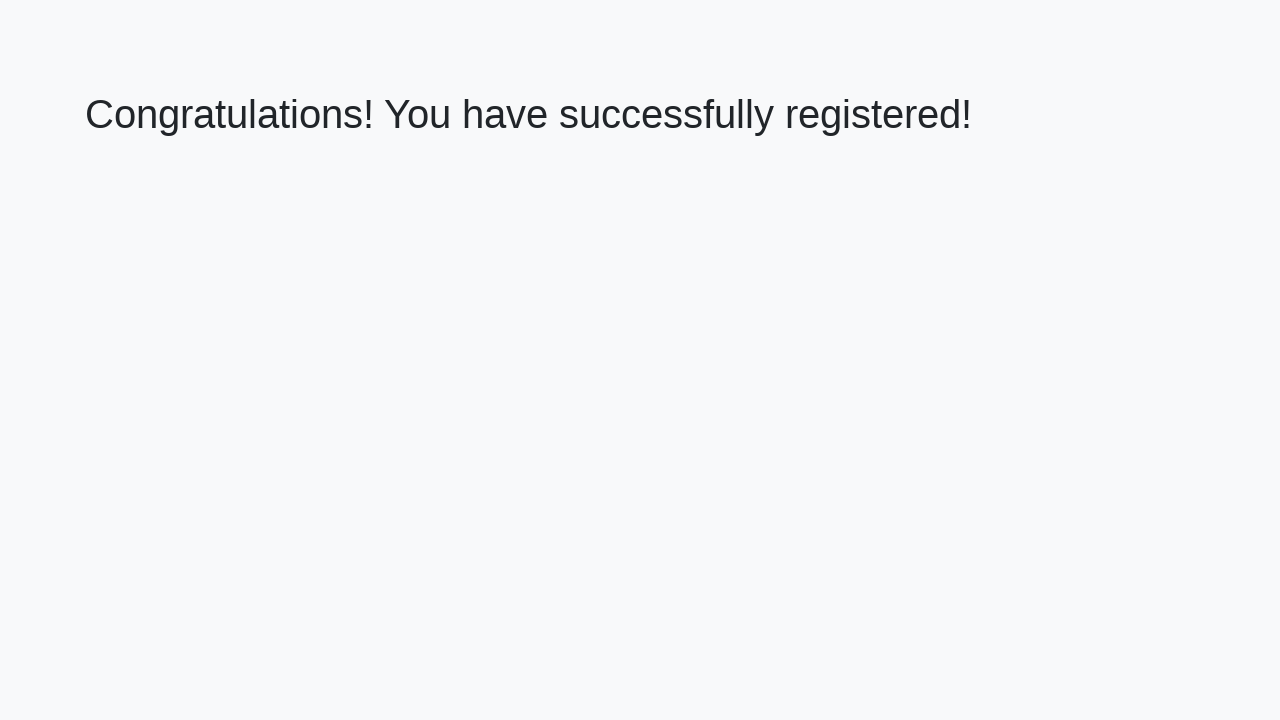